Navigates to the ICICI Bank homepage and verifies that navigation links are present on the page

Starting URL: https://www.icicibank.com/

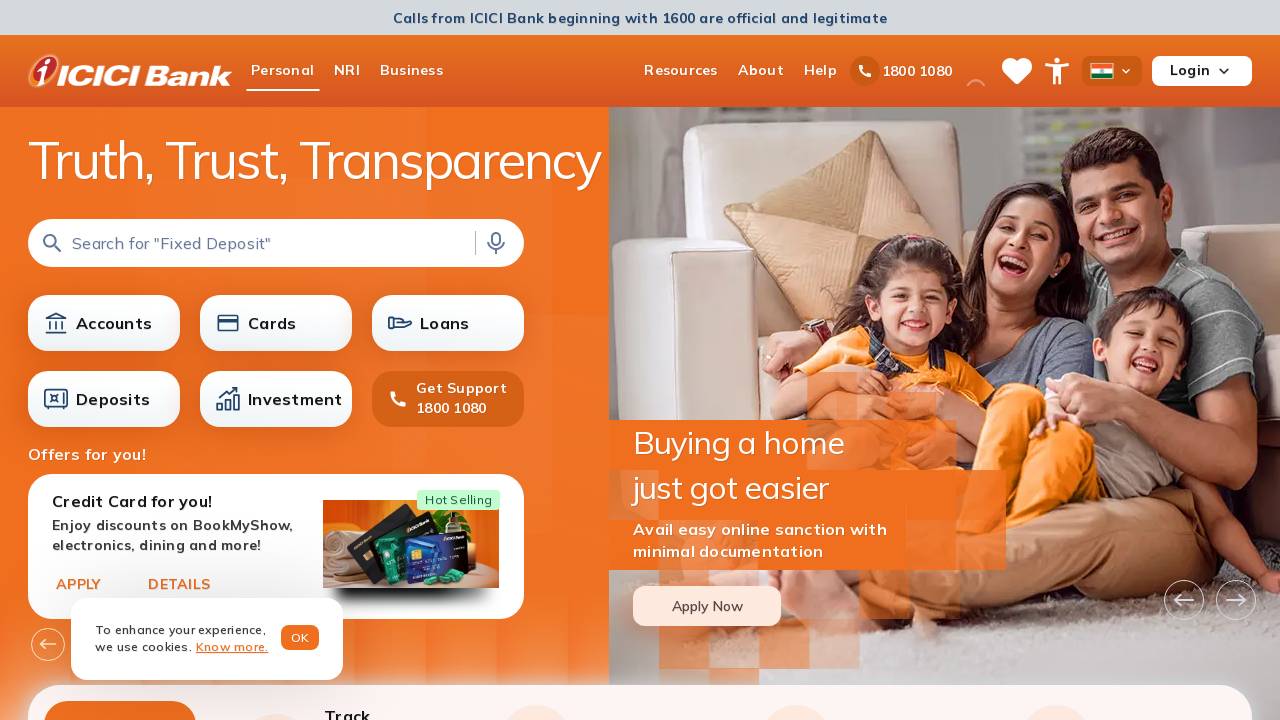

Waited for navigation links to load on ICICI Bank homepage
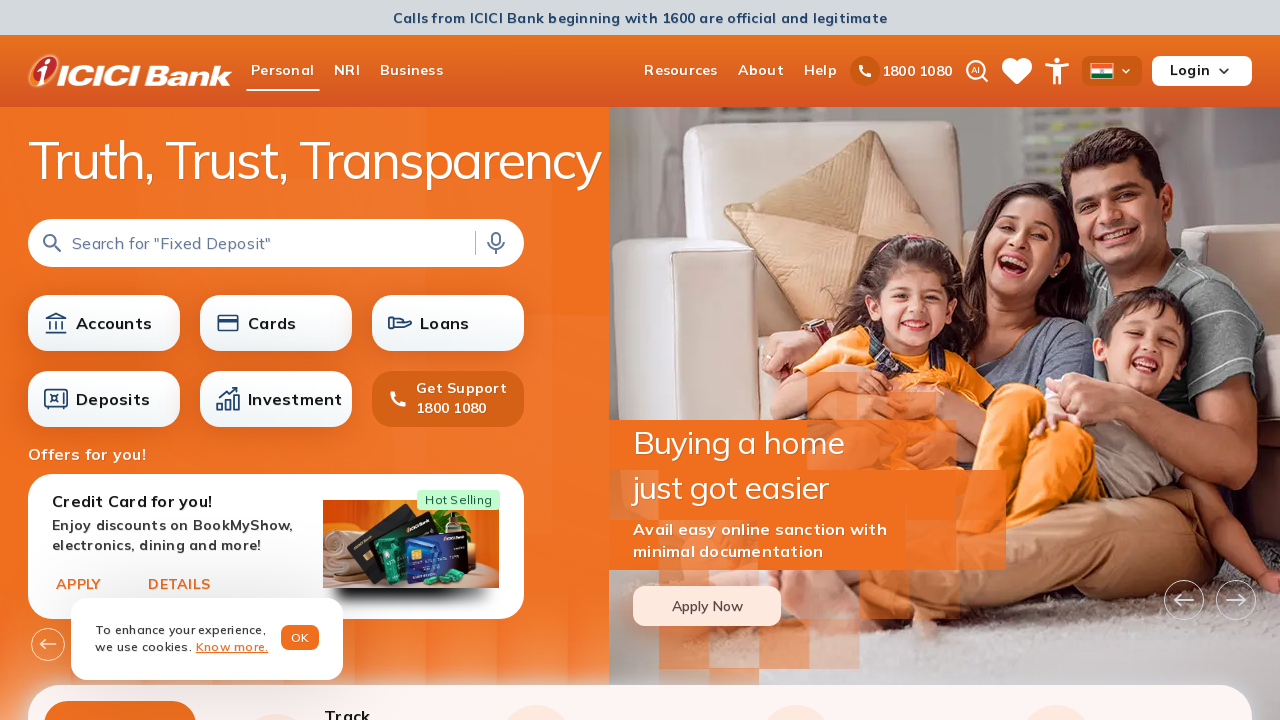

Located all navigation links on the page
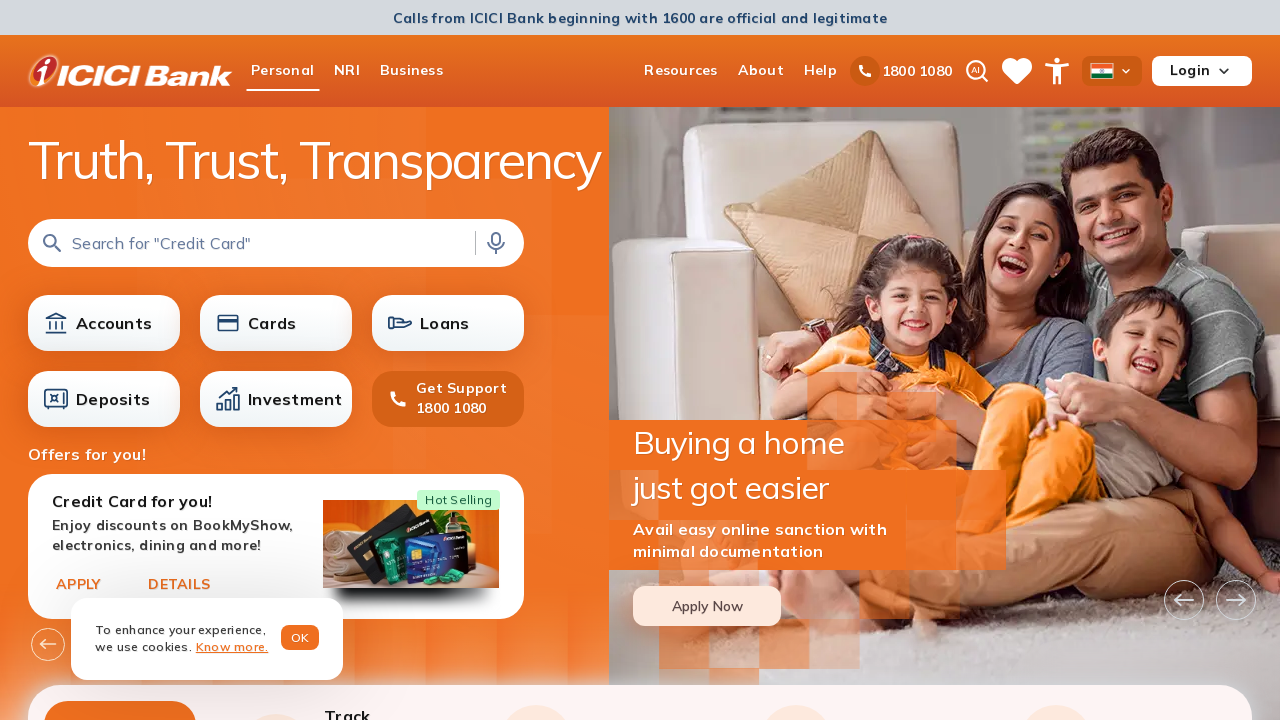

Verified that navigation links are present on ICICI Bank homepage
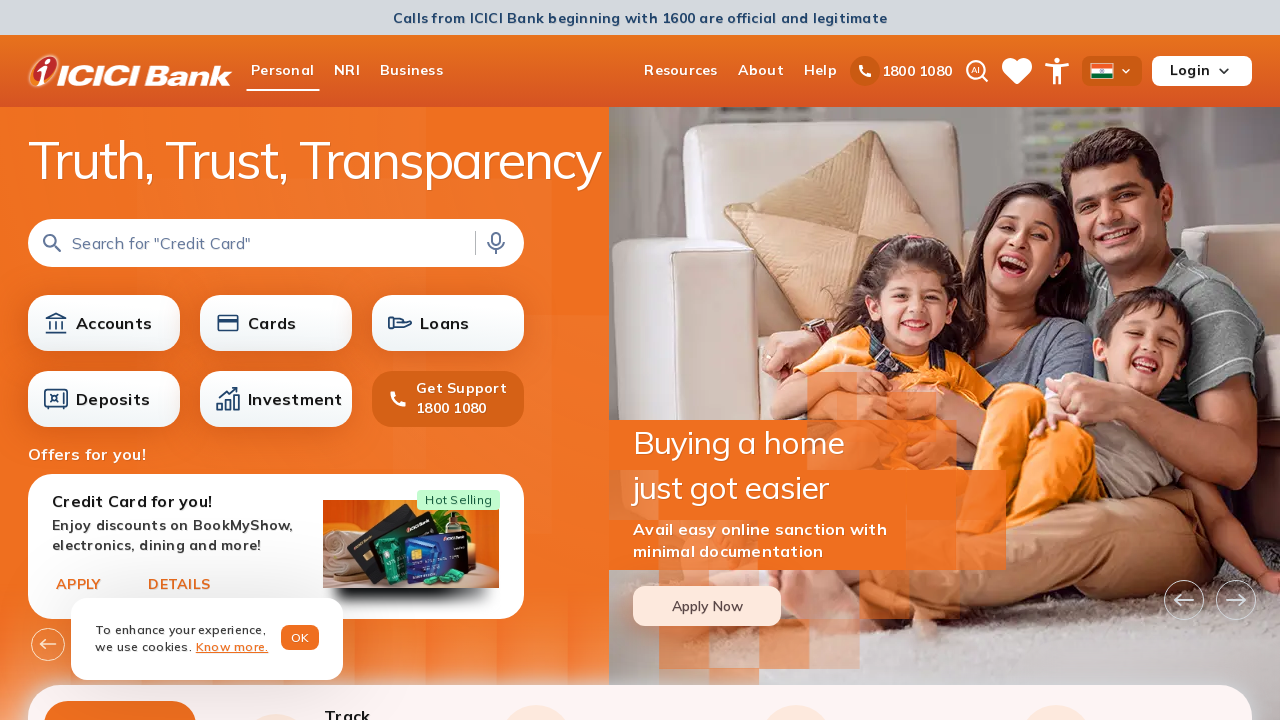

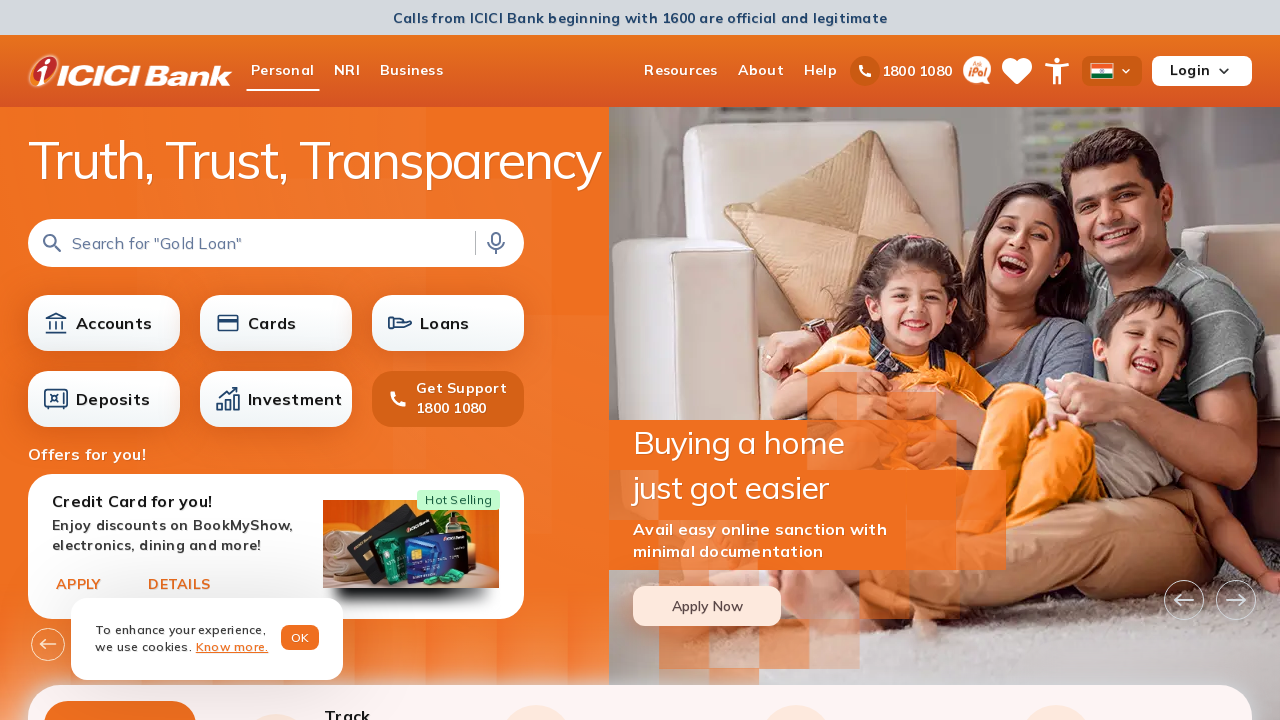